Tests drag and drop functionality by dragging an element from one location to another on the page

Starting URL: https://grotechminds.com/drag-and-drop/

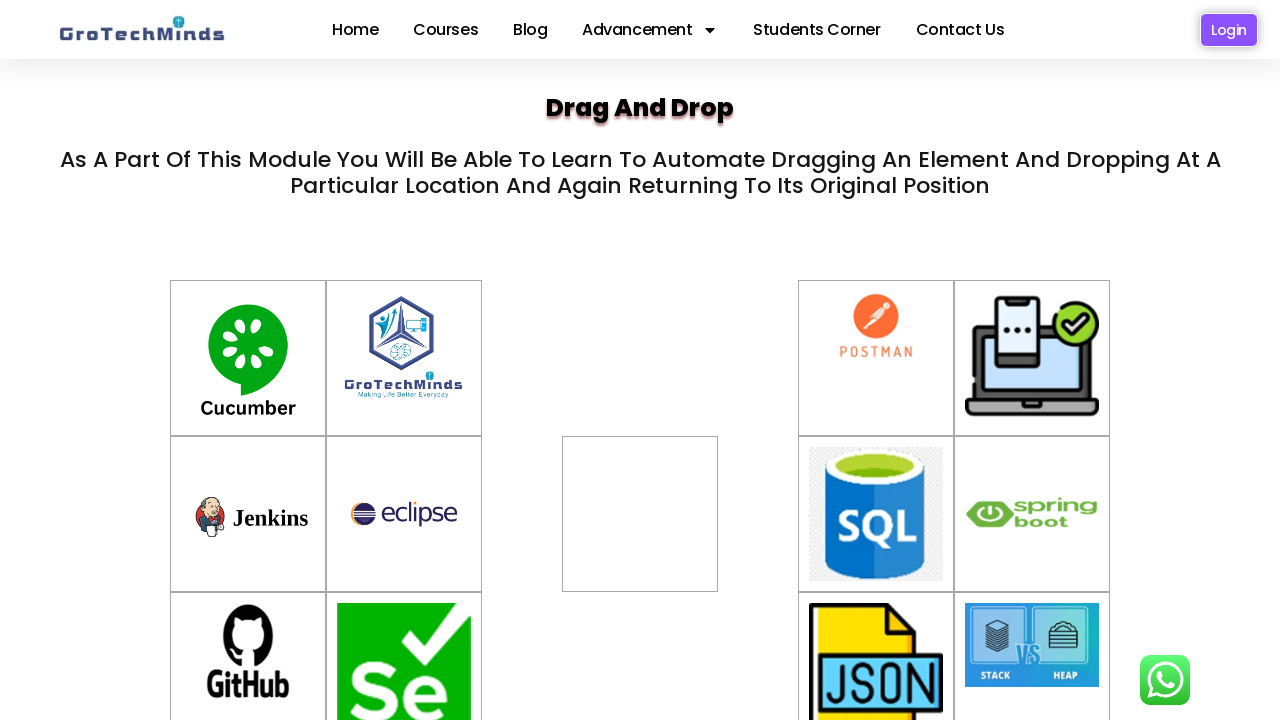

Located source element with id 'drag7' for dragging
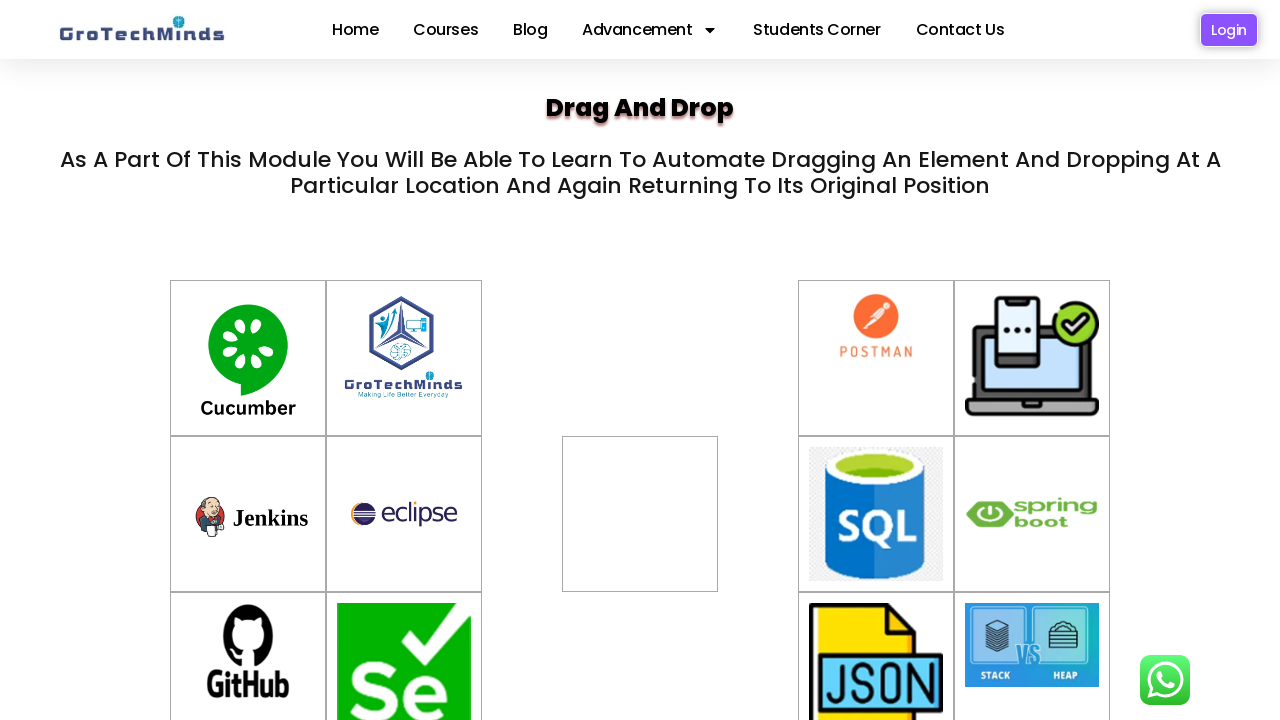

Located destination element with id 'div2'
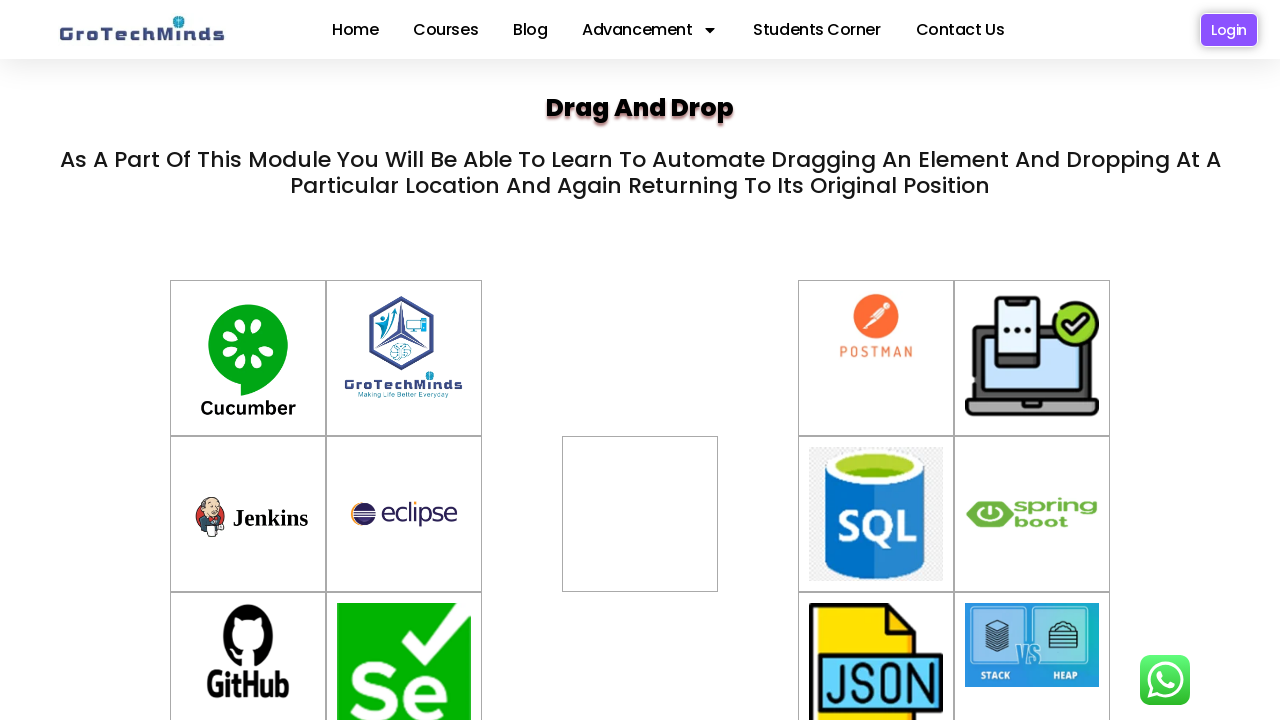

Dragged element from source to destination successfully at (640, 514)
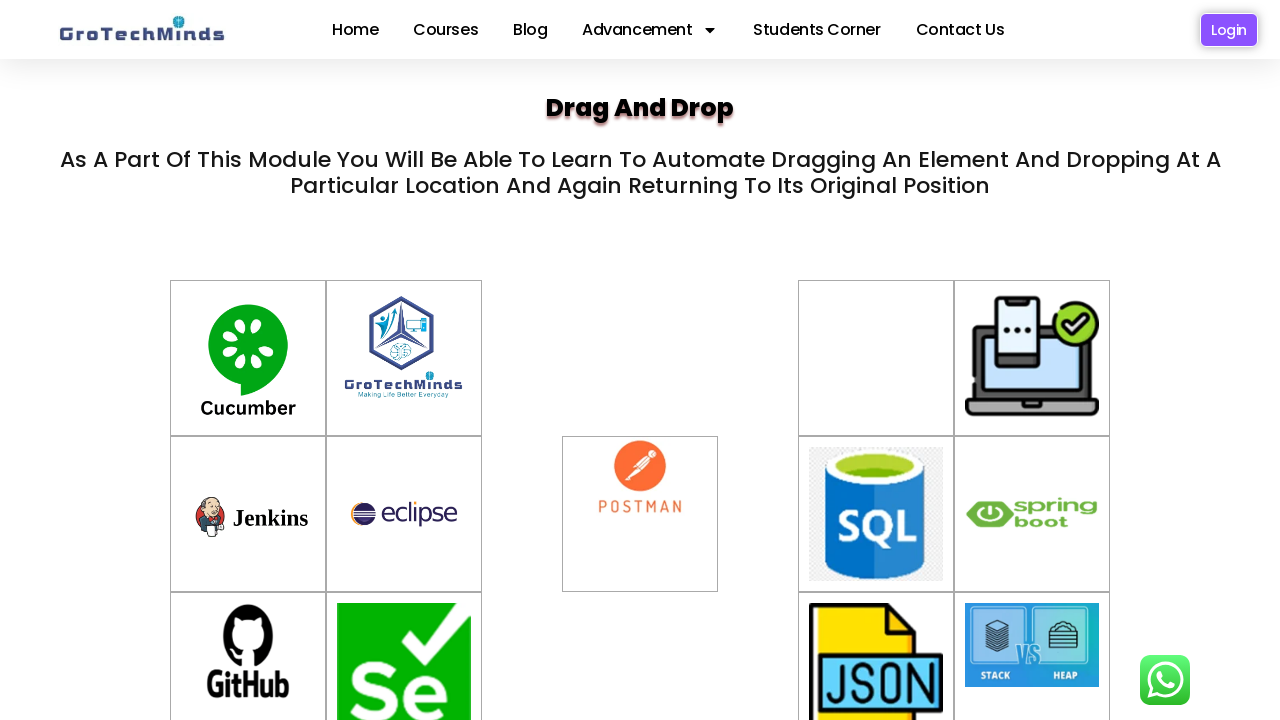

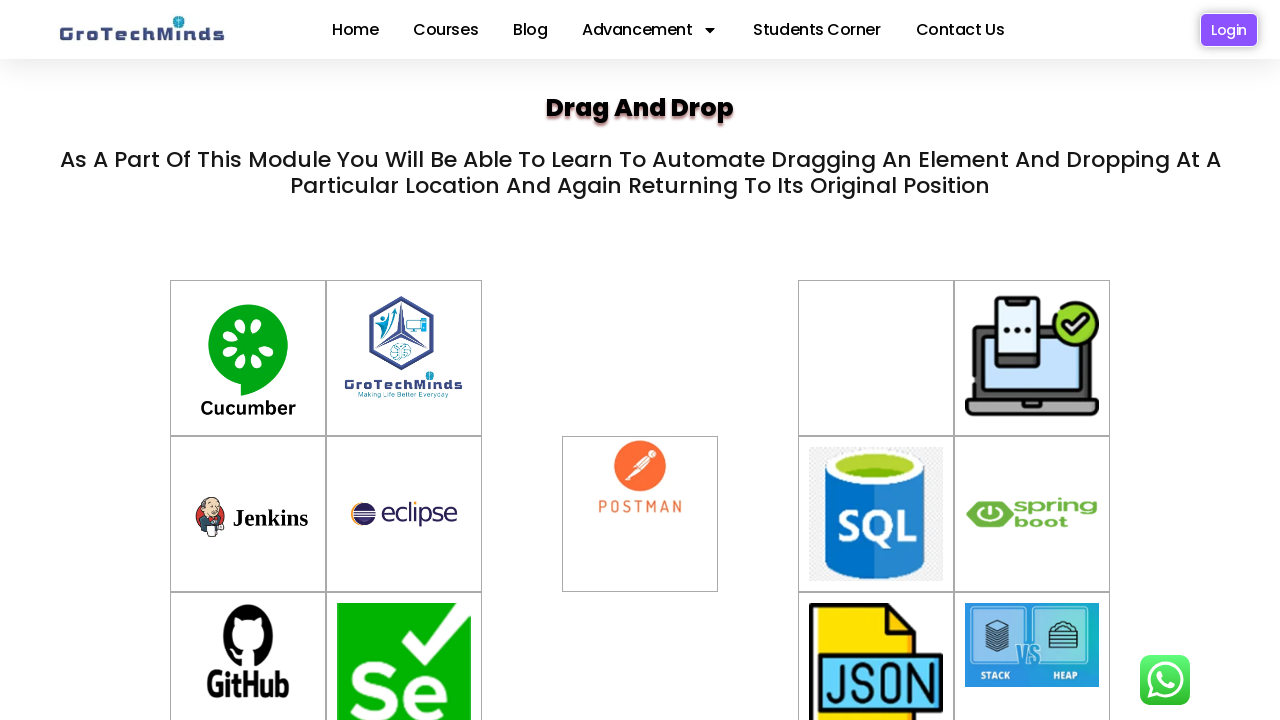